Tests a prompt alert by clicking a button, entering text into the prompt, and accepting it.

Starting URL: https://demoqa.com/alerts

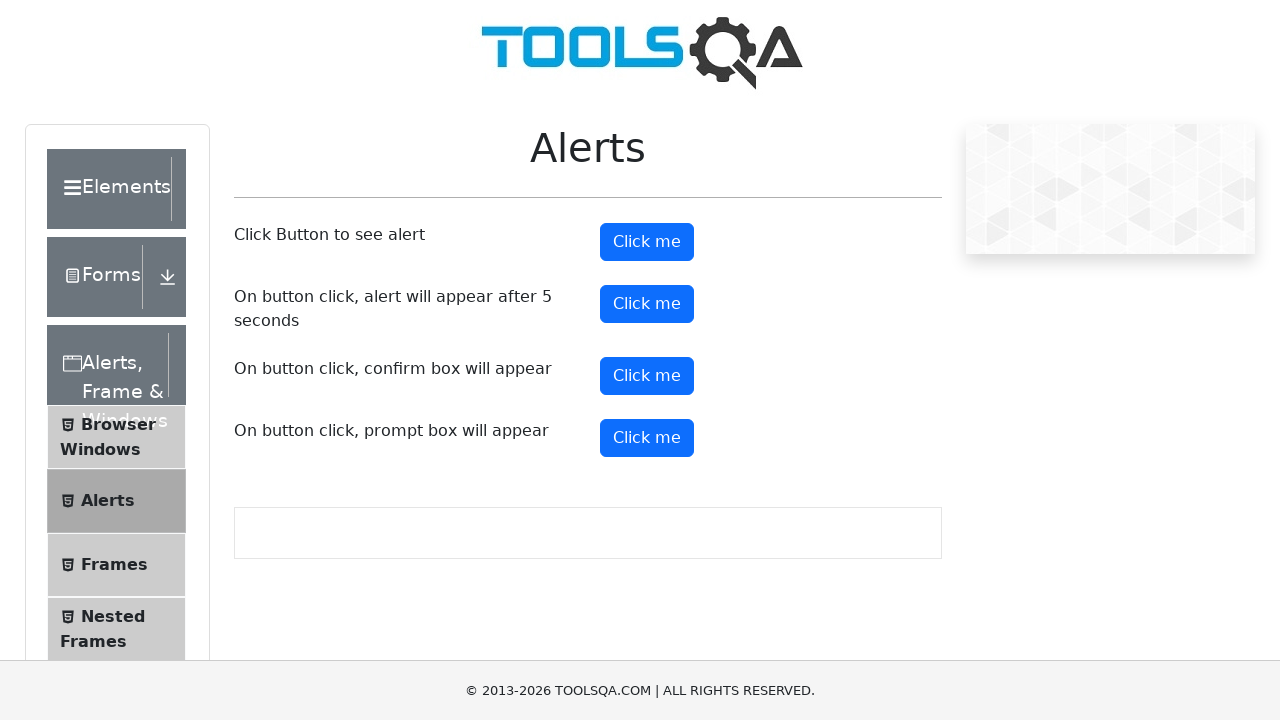

Set up dialog handler to accept prompt with text 'Irina'
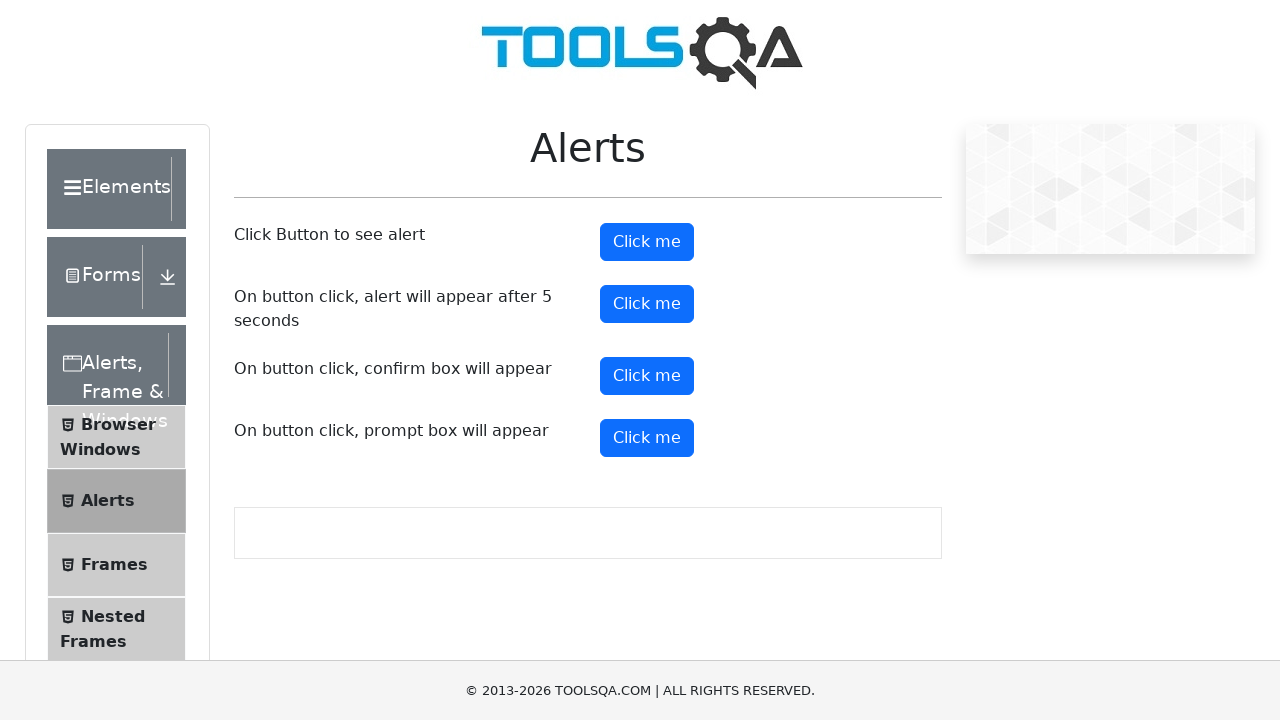

Scrolled to prompt button into view
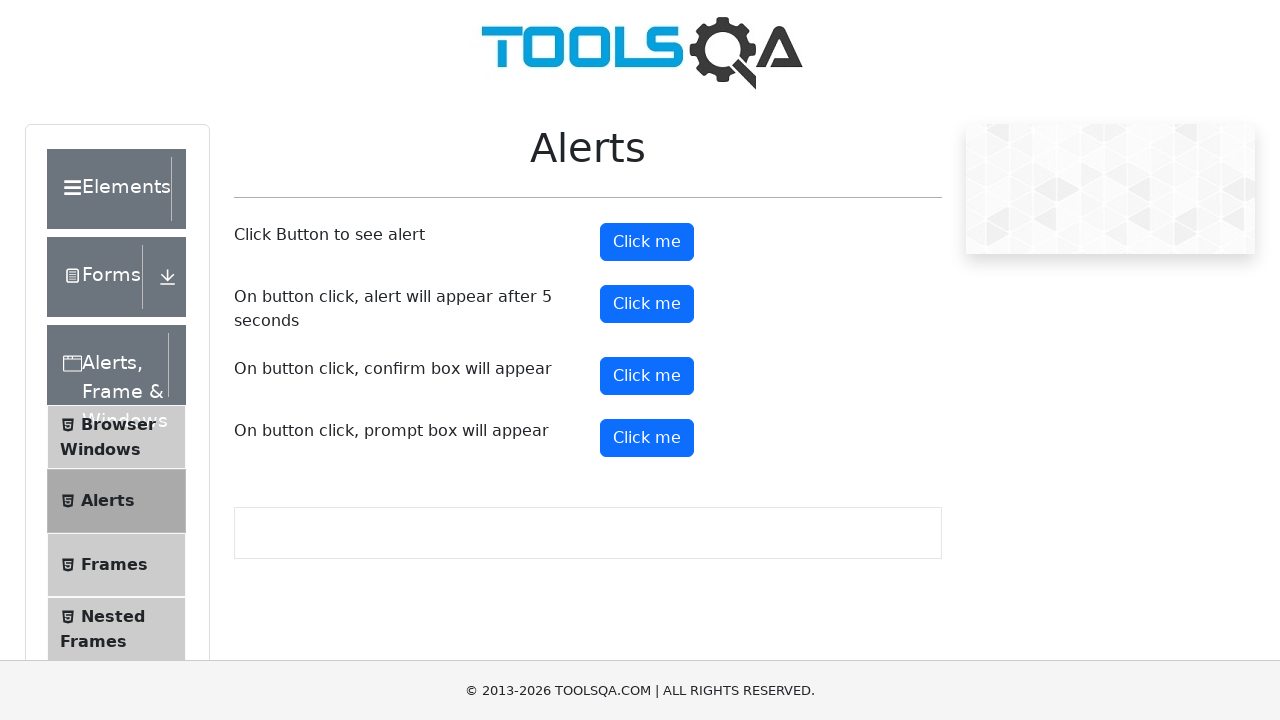

Clicked the prompt button at (647, 438) on #promtButton
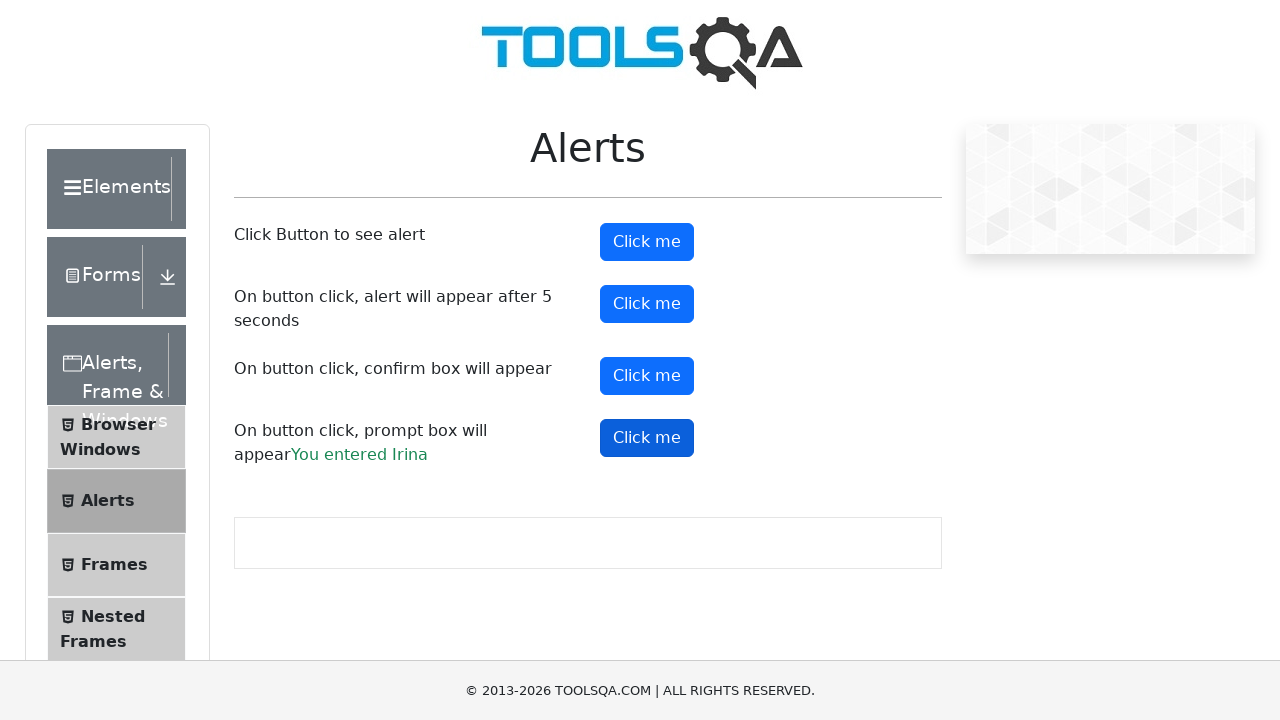

Prompt result message appeared
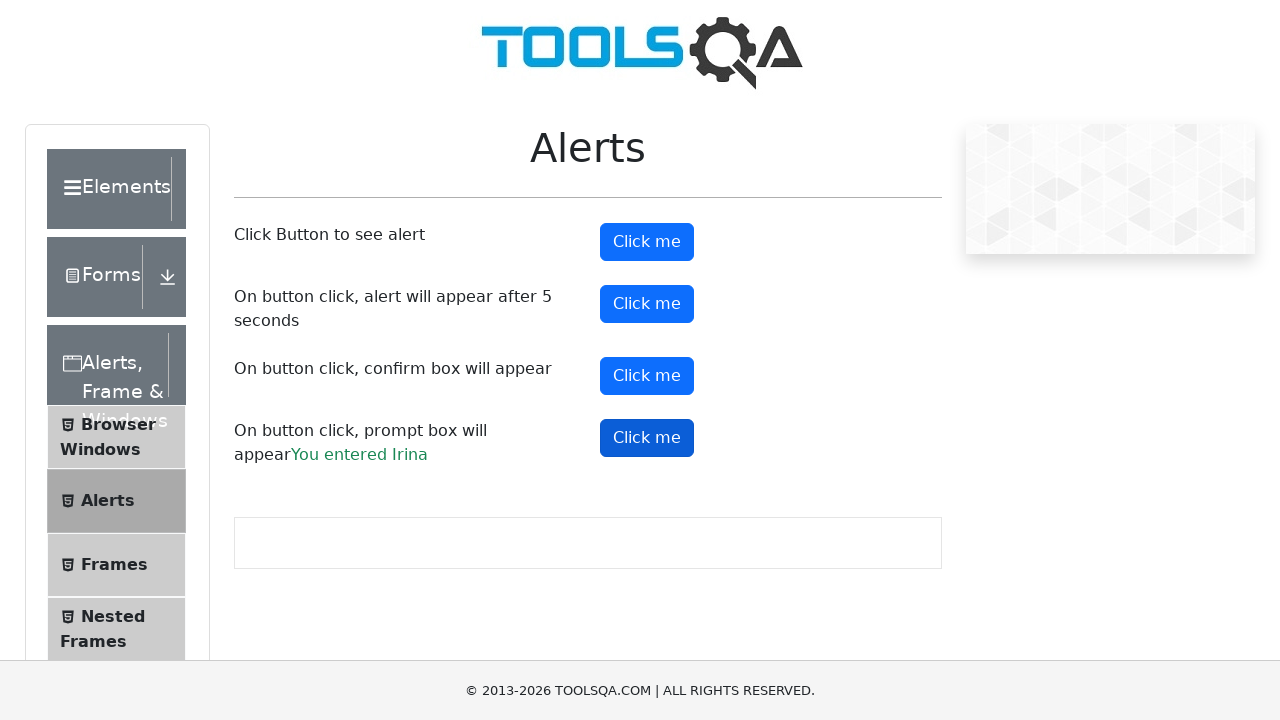

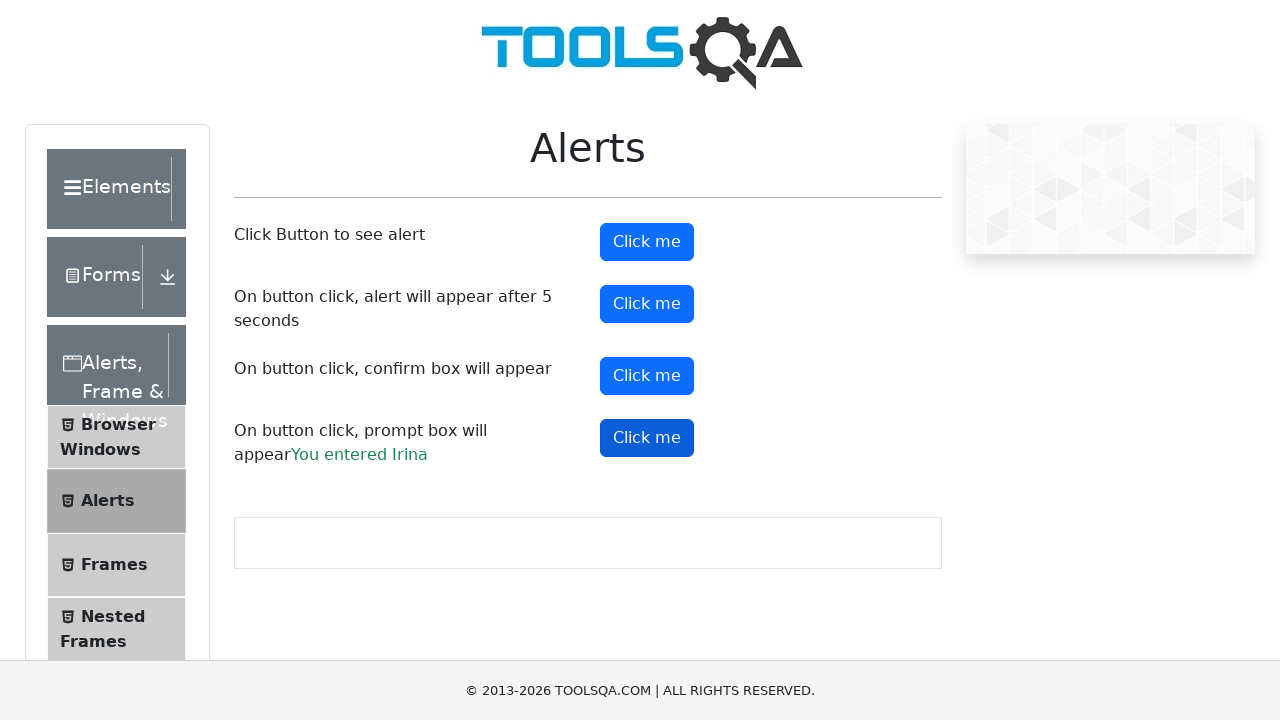